Tests form input functionality by filling a current address textarea field and verifying the entered value

Starting URL: https://demoqa.com/automation-practice-form

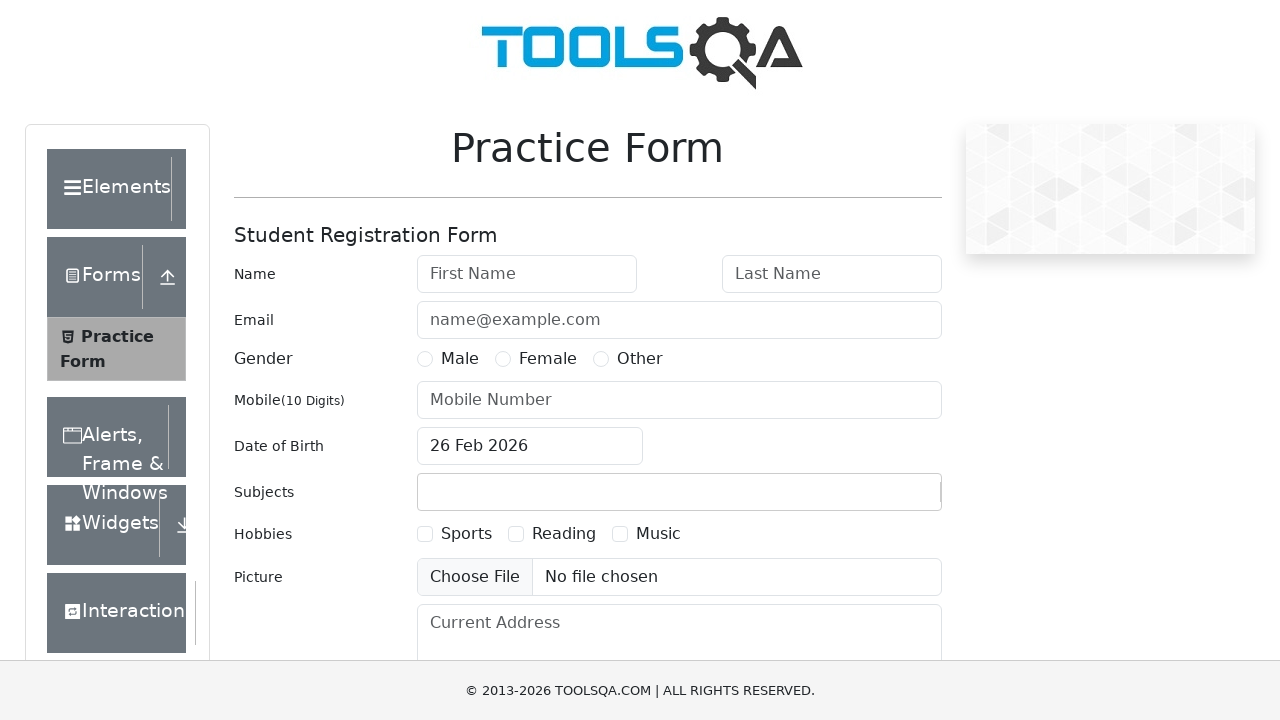

Filled current address textarea with 'Manheim/Kolonya' on textarea#currentAddress
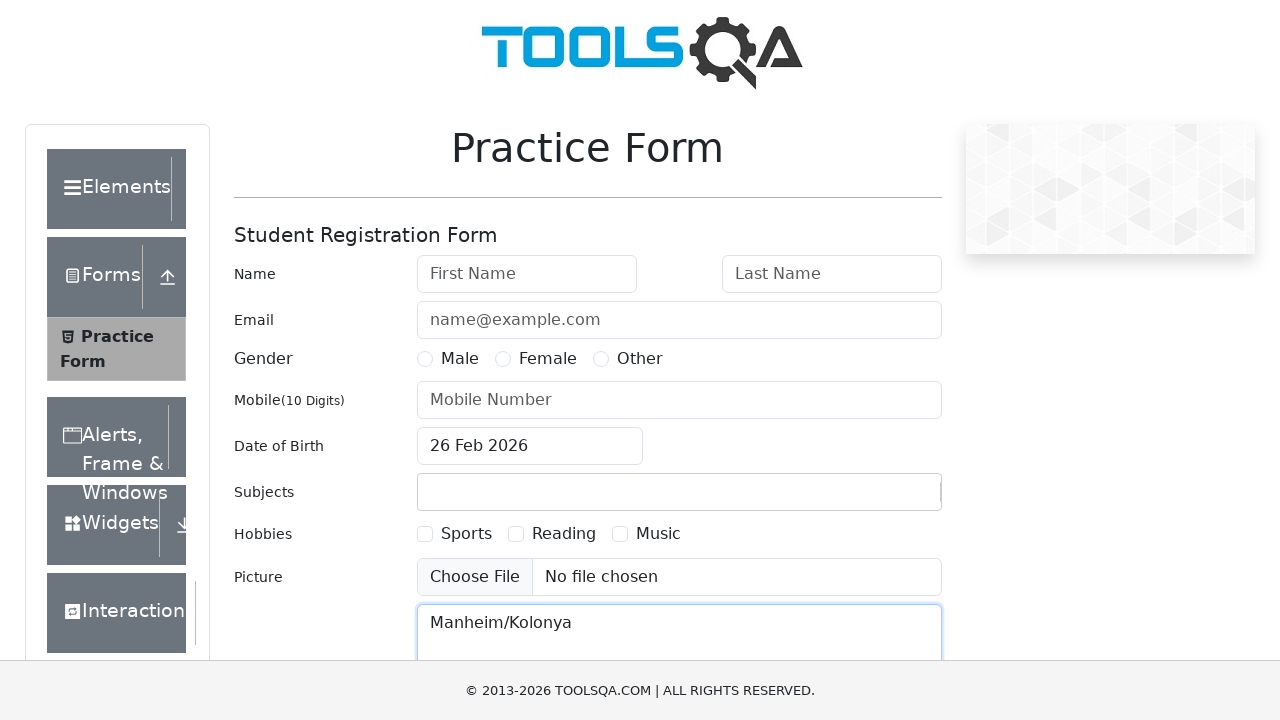

Waited 500ms for form to process input
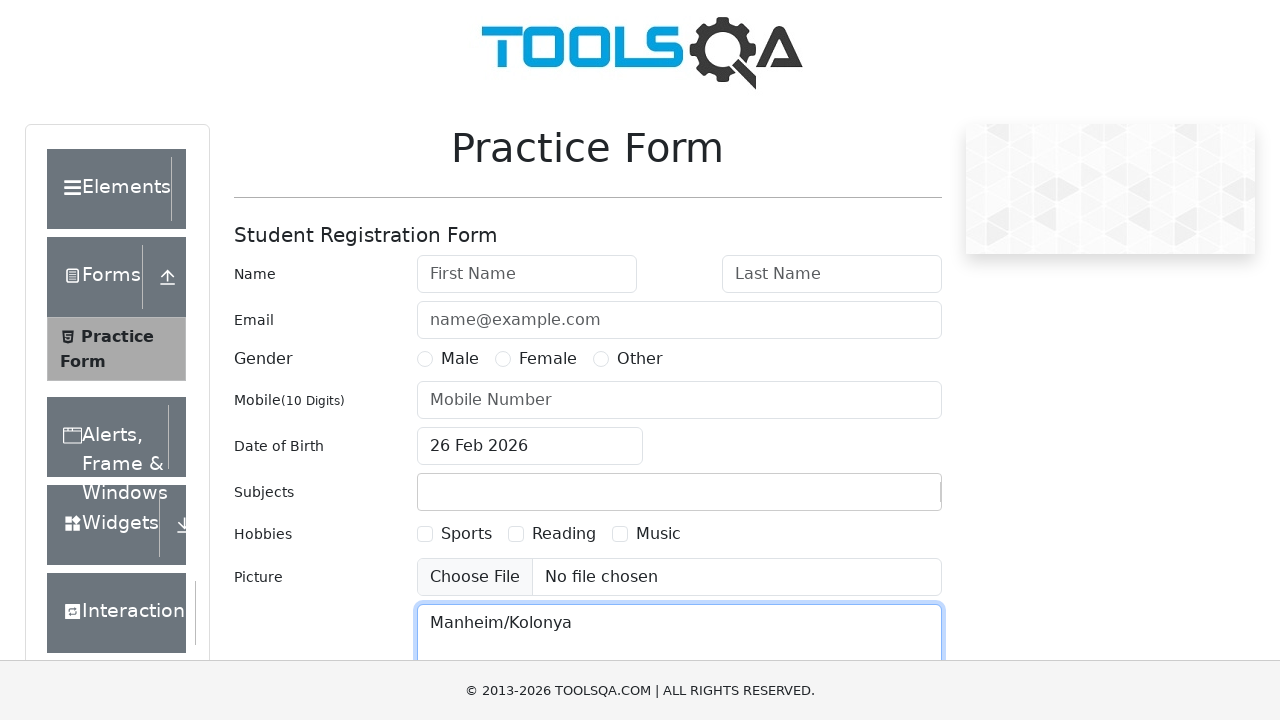

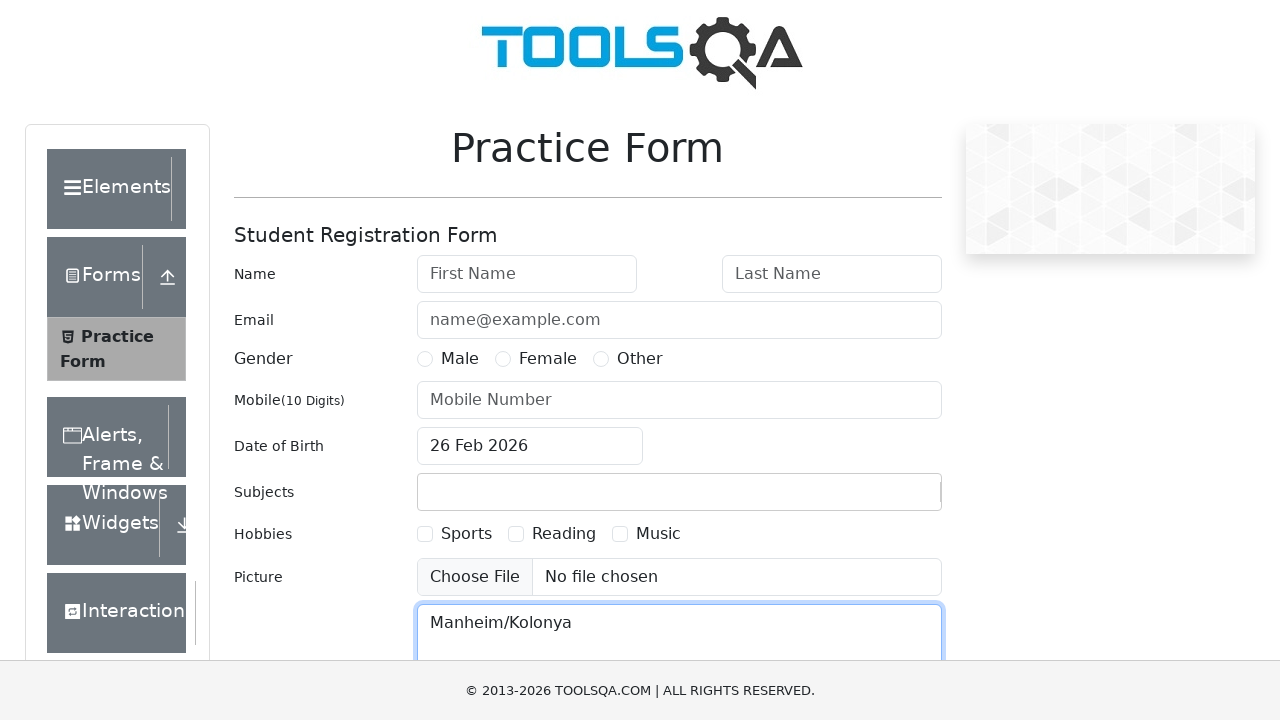